Navigates to Walmart homepage and retrieves the page title

Starting URL: https://www.walmart.com/

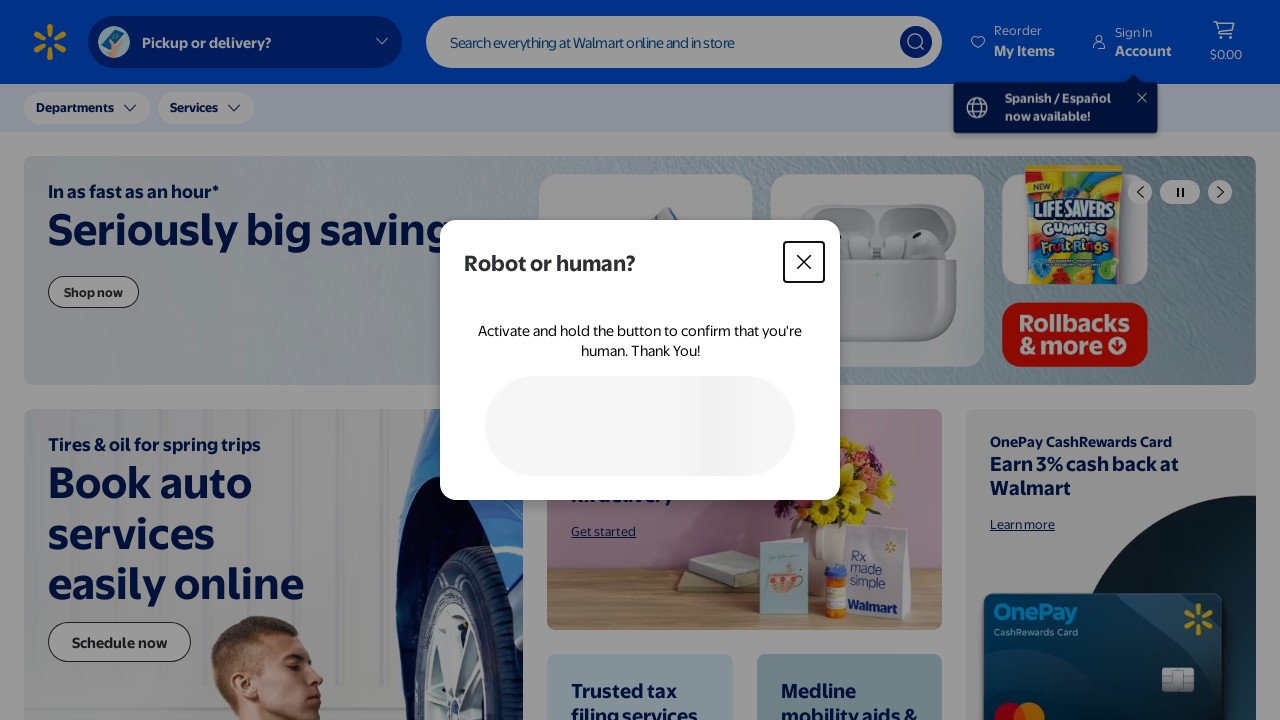

Waited 5 seconds for page to load
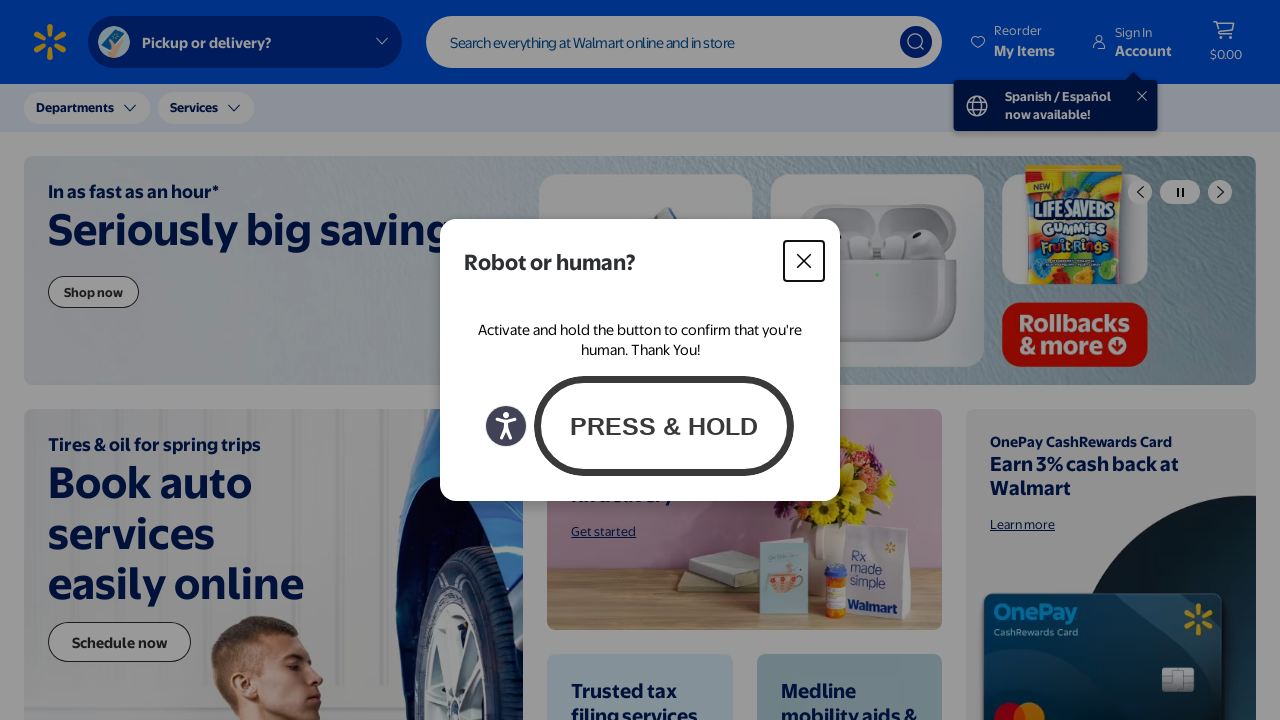

Retrieved page title: Walmart | Save Money. Live better.
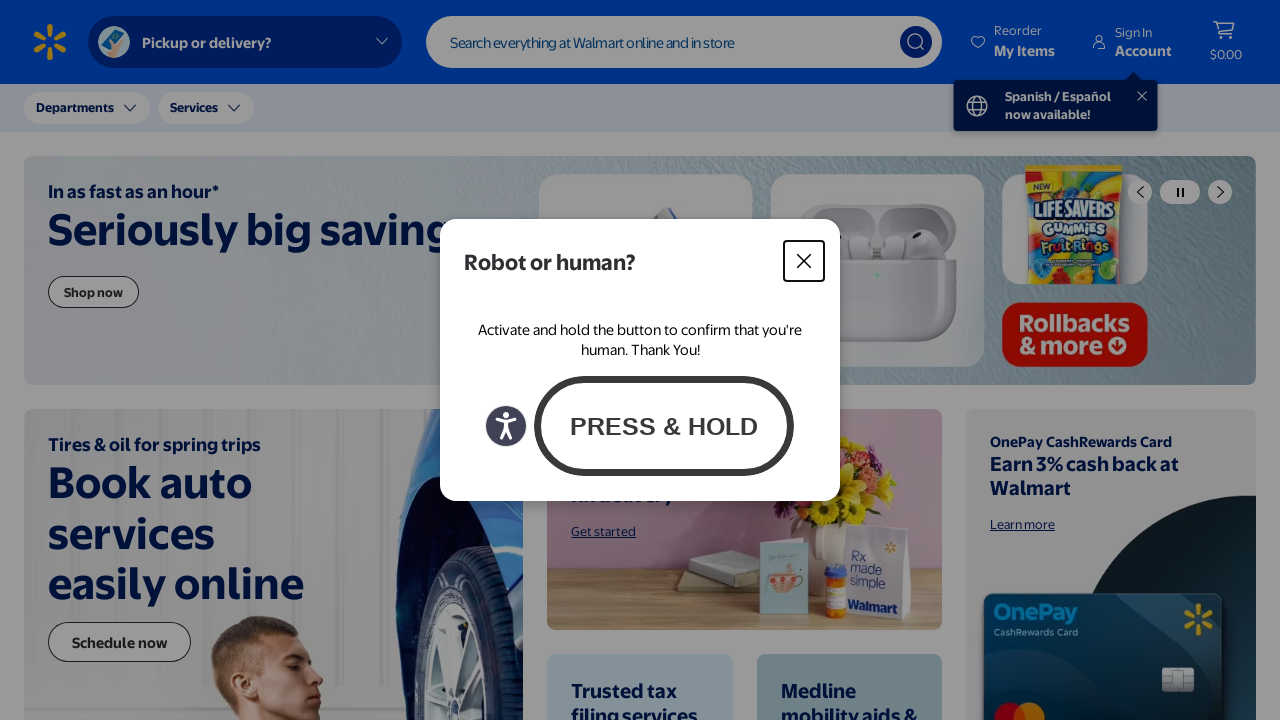

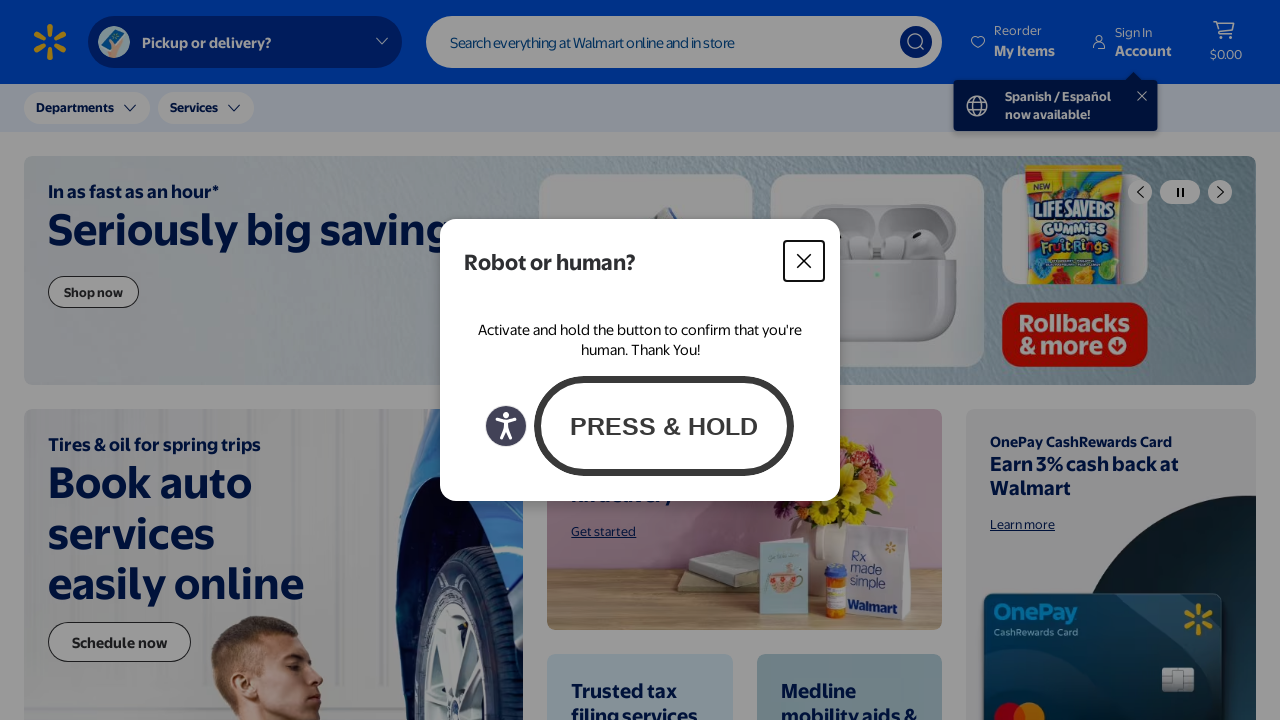